Navigates to the challenging DOM page and locates table rows to verify the table structure is present

Starting URL: http://the-internet.herokuapp.com/challenging_dom

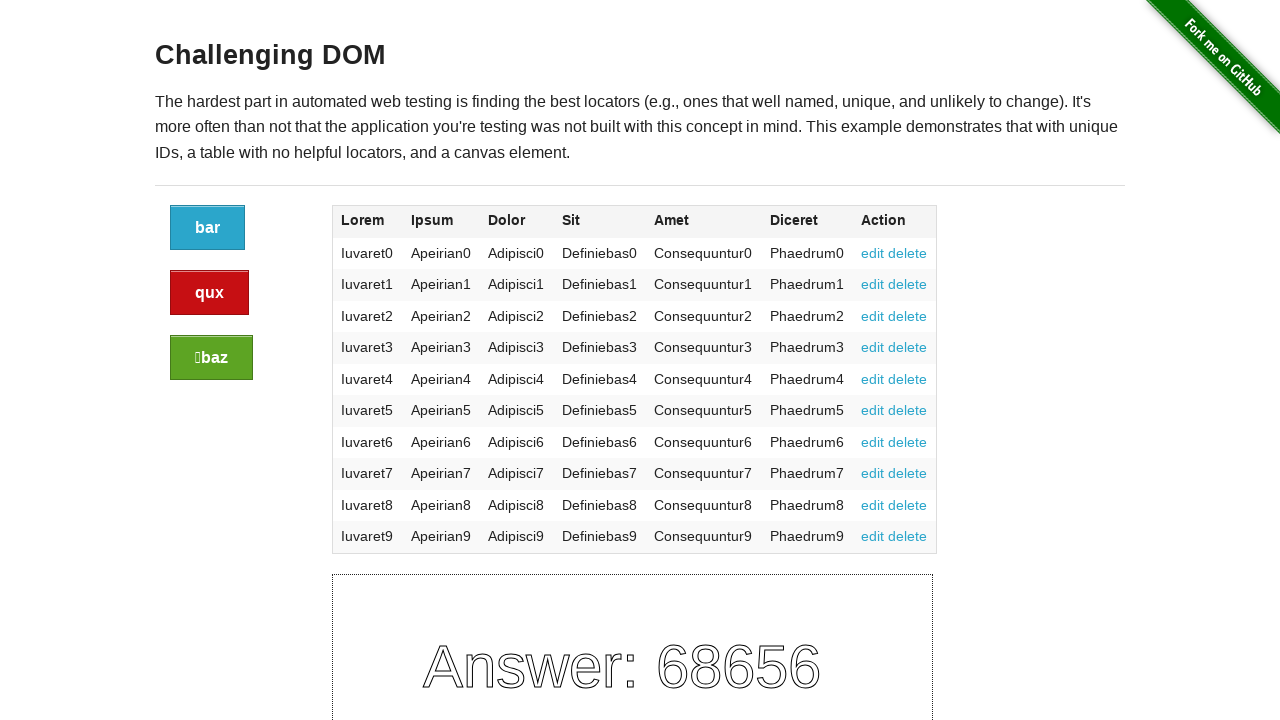

Navigated to the challenging DOM page
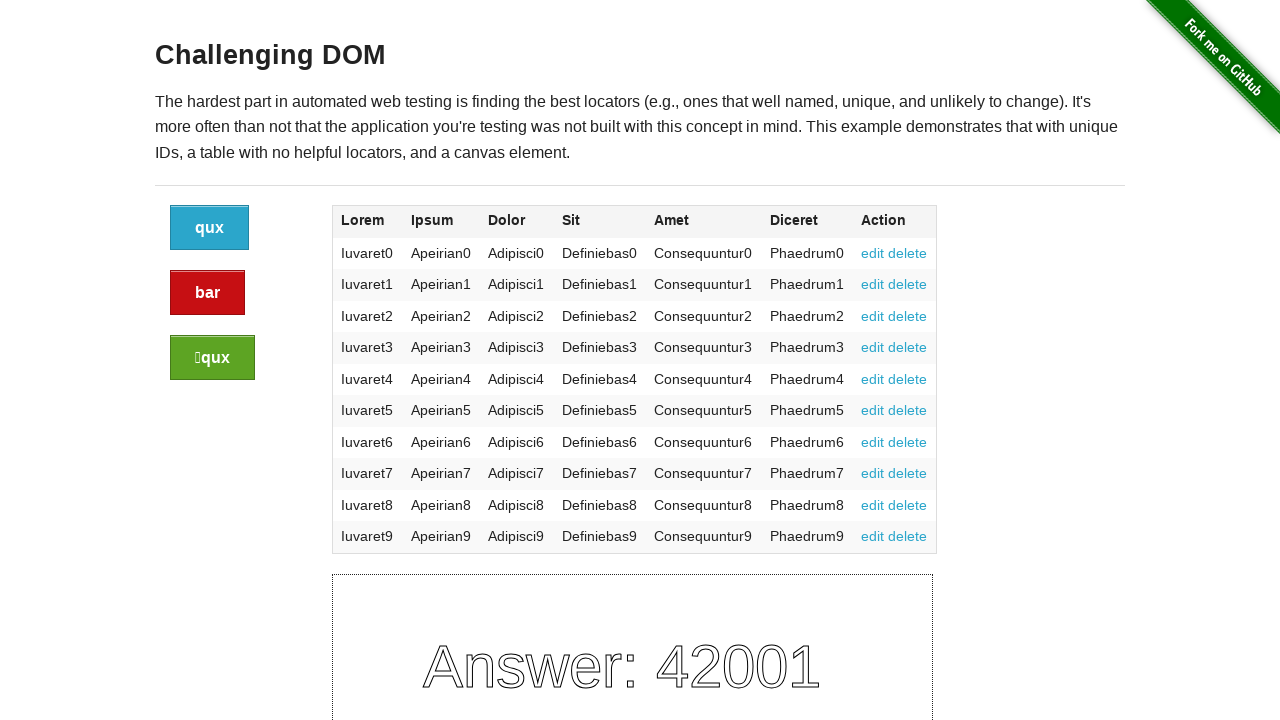

Table rows loaded and are visible
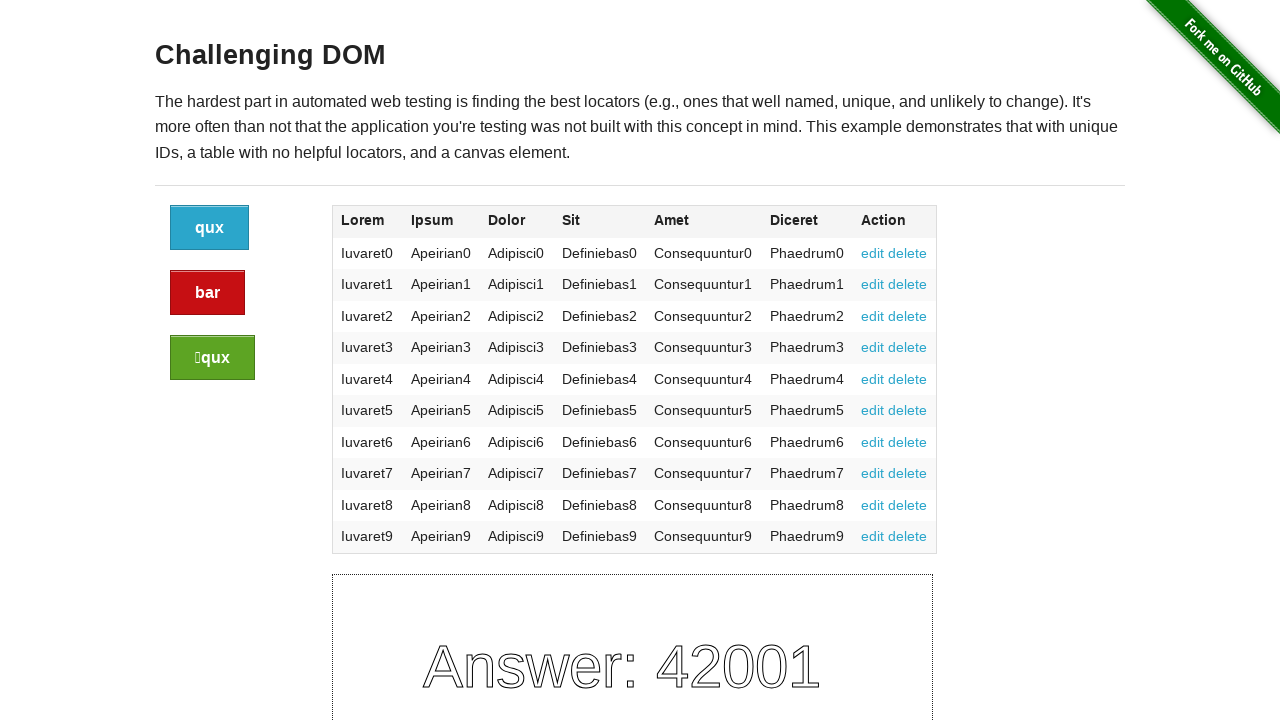

Located 10 table rows to verify table structure is present
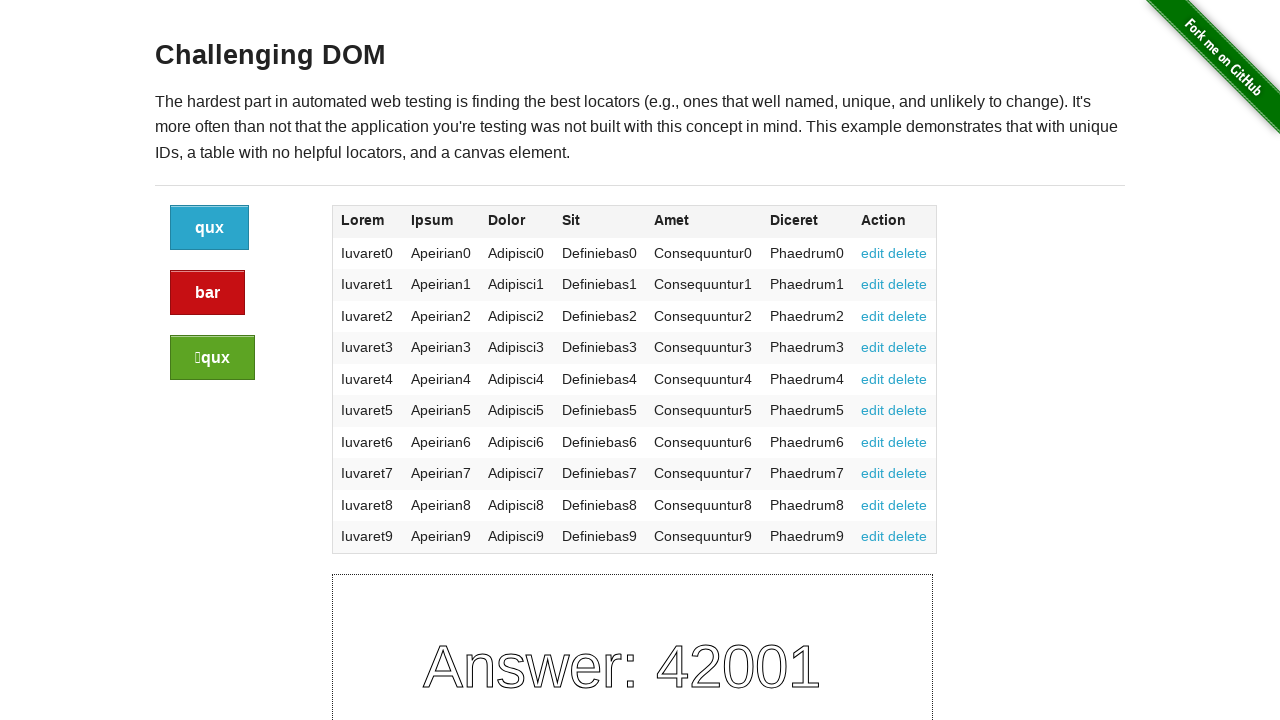

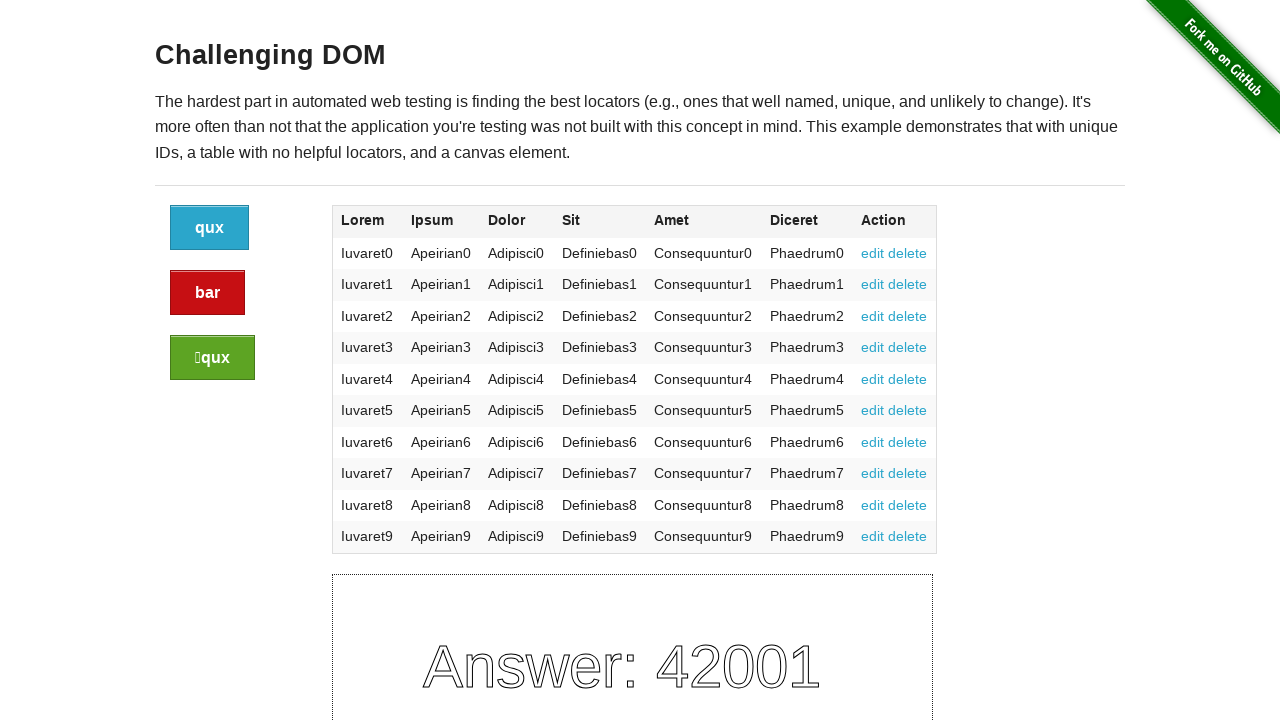